Tests drag and drop functionality on jQuery UI demo page by dragging an element and dropping it onto a target using two different methods

Starting URL: http://jqueryui.com/droppable/

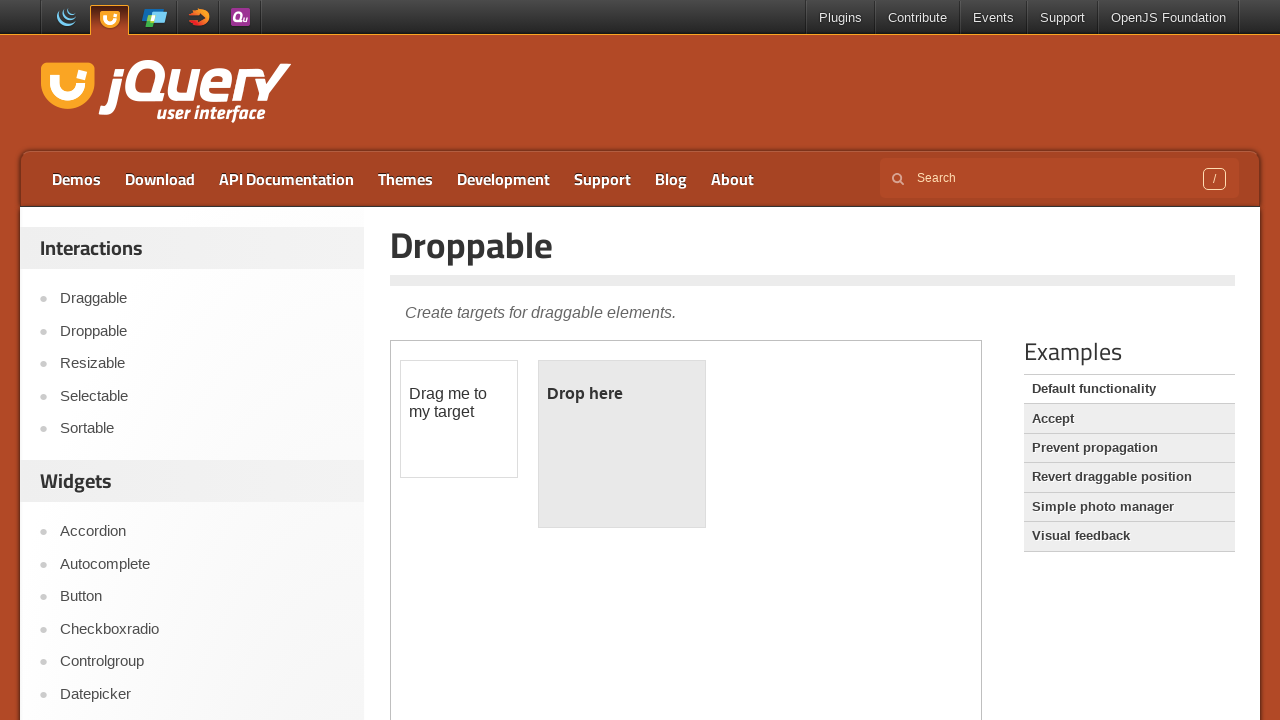

Located the demo iframe
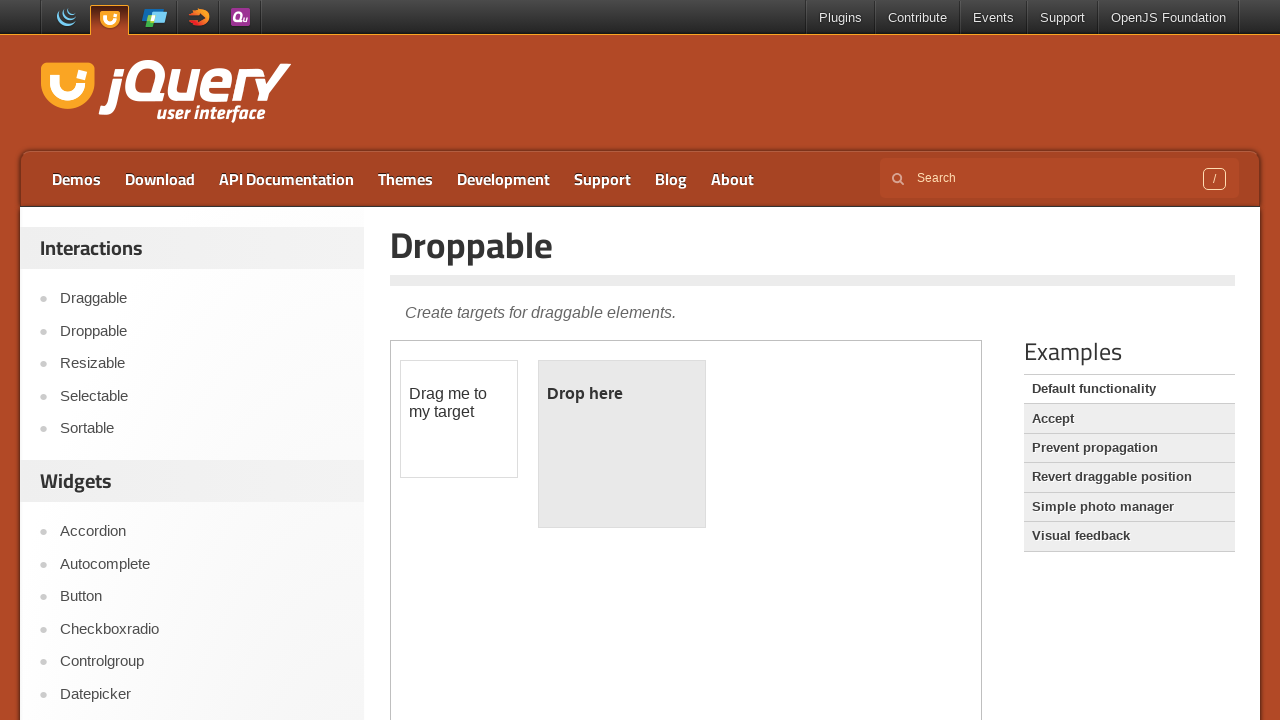

Located the draggable element
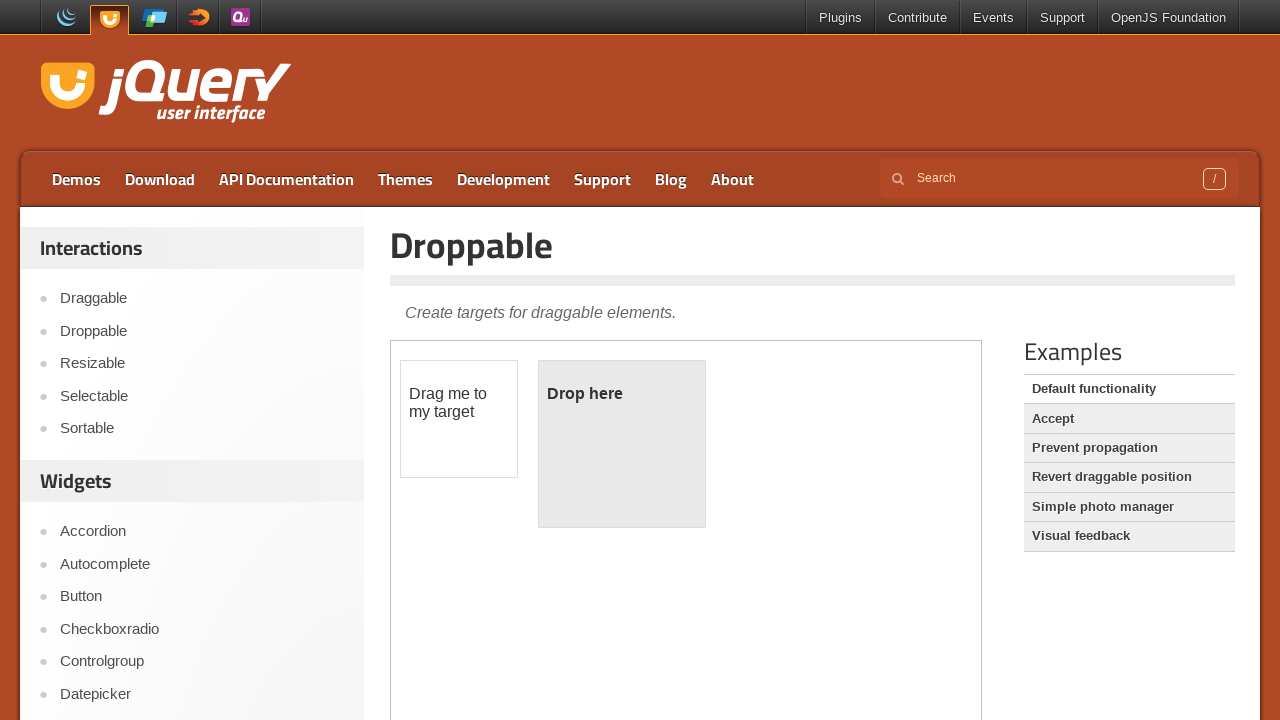

Located the droppable target element
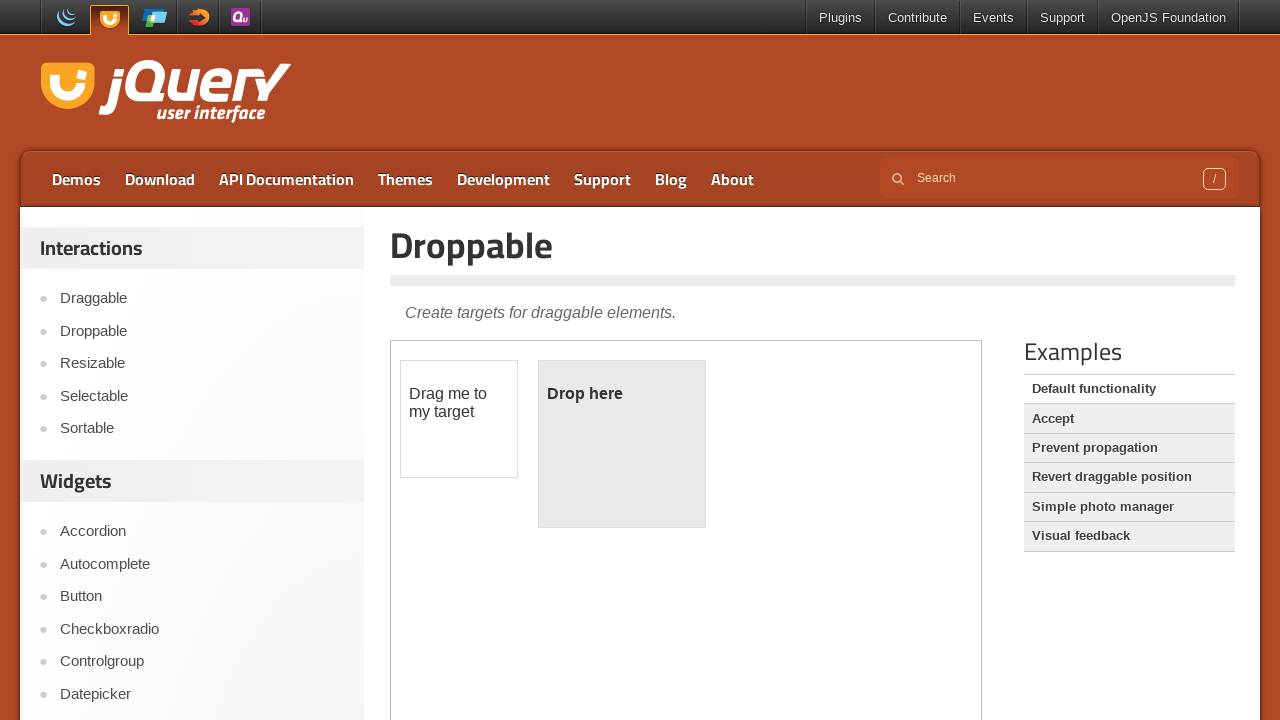

Dragged the draggable element onto the droppable target at (622, 444)
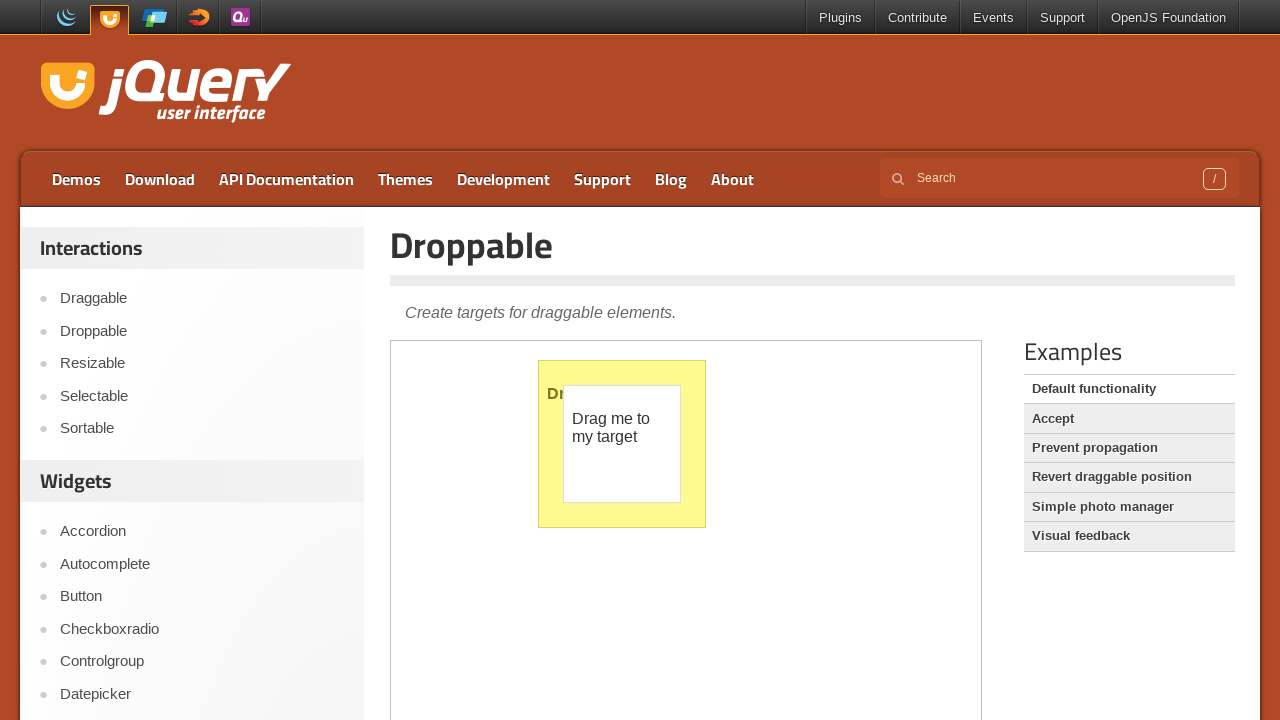

Waited 2 seconds for drag and drop action to complete
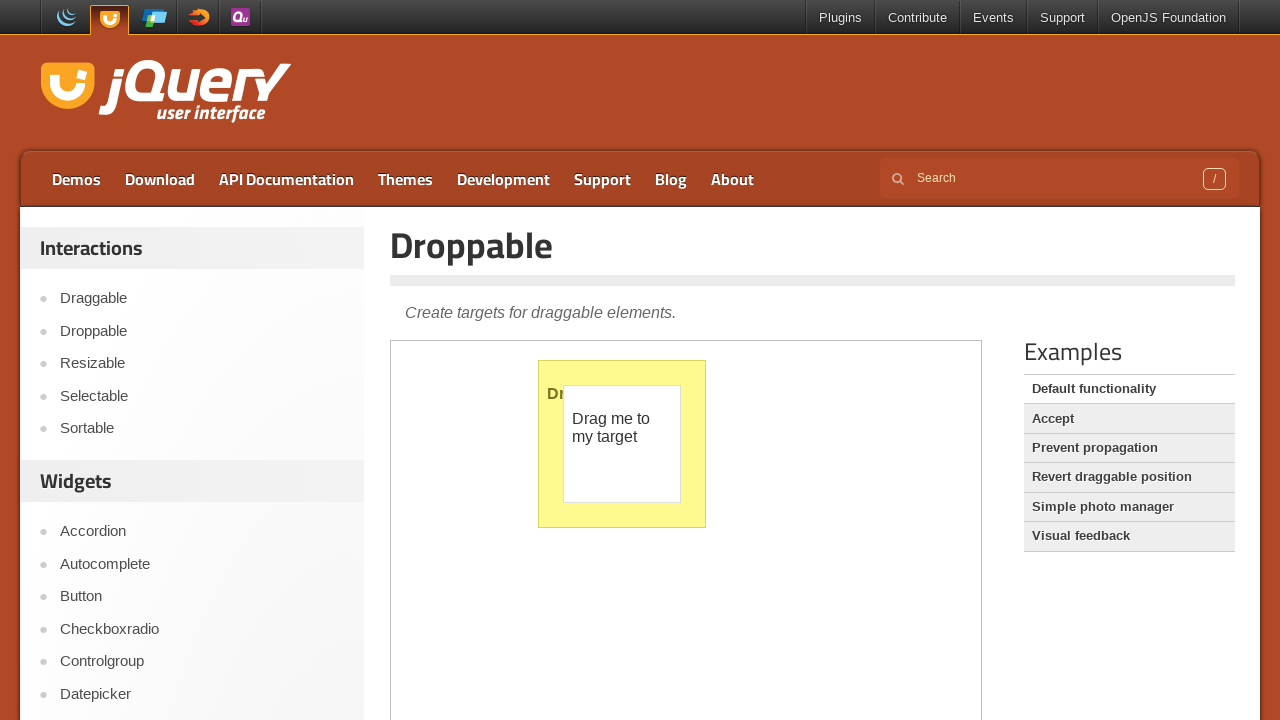

Reloaded the page to reset the drag and drop state
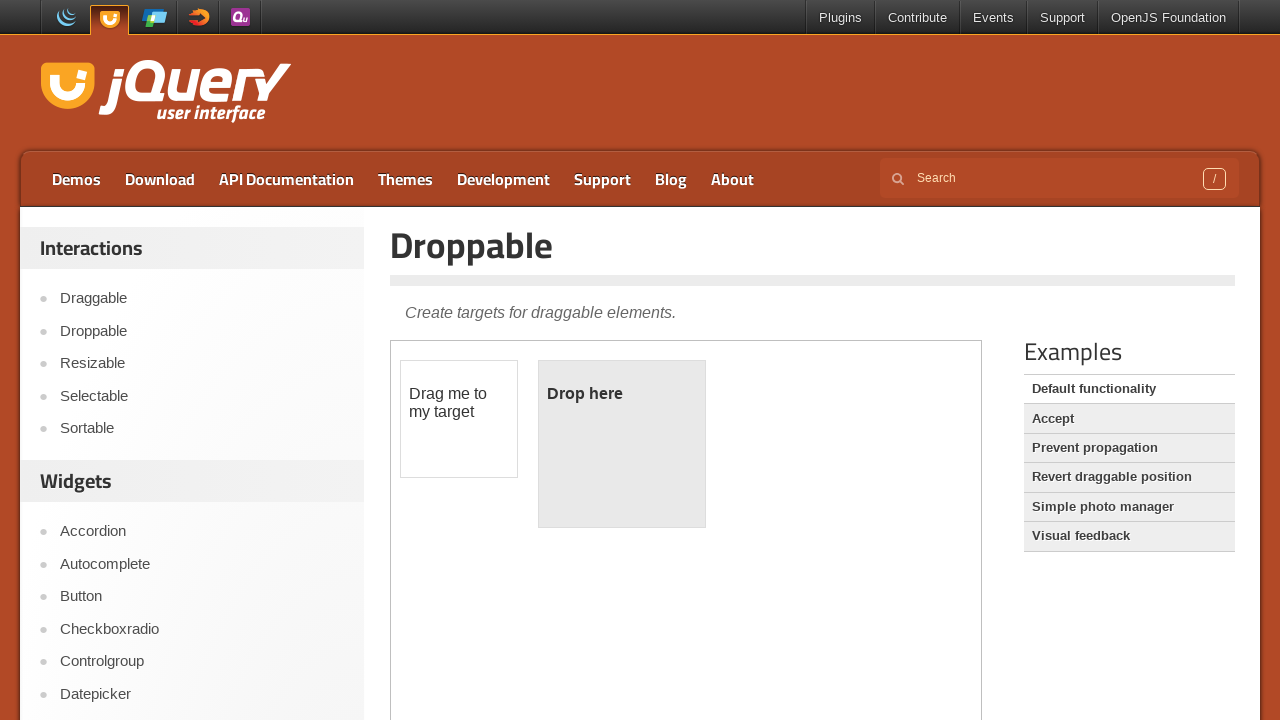

Waited 2 seconds for page reload to complete
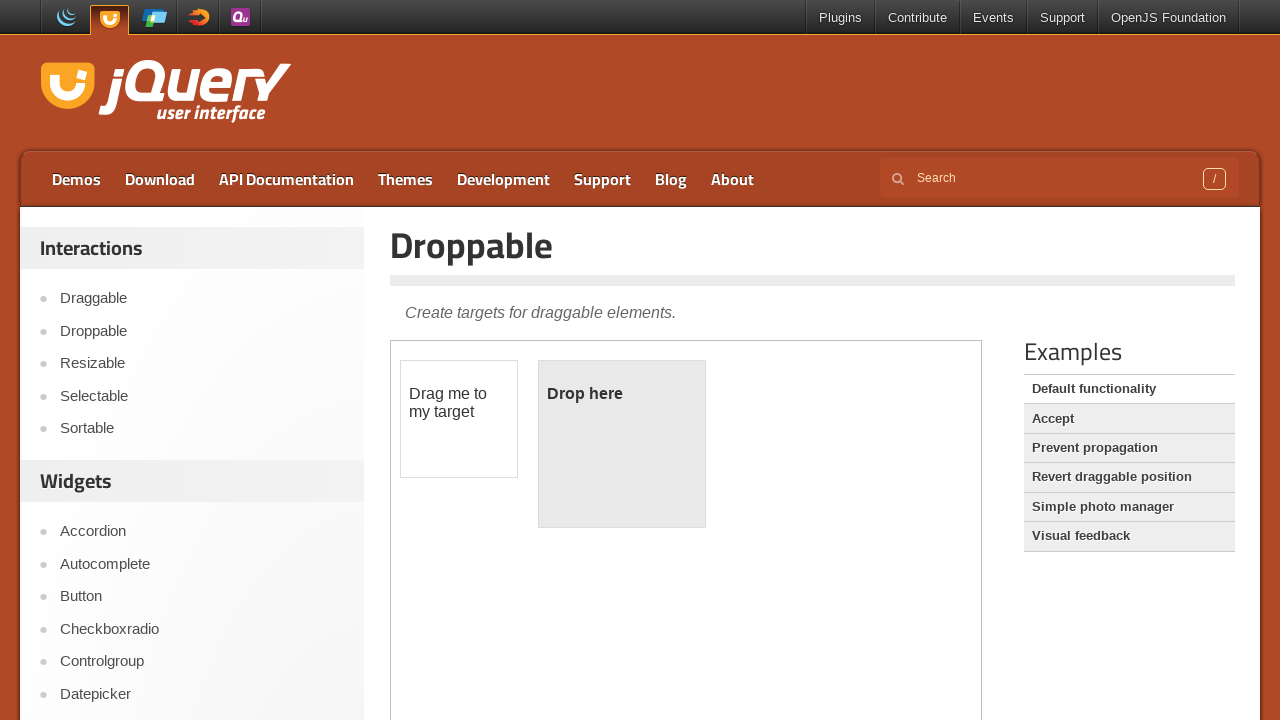

Located the demo iframe again after page reload
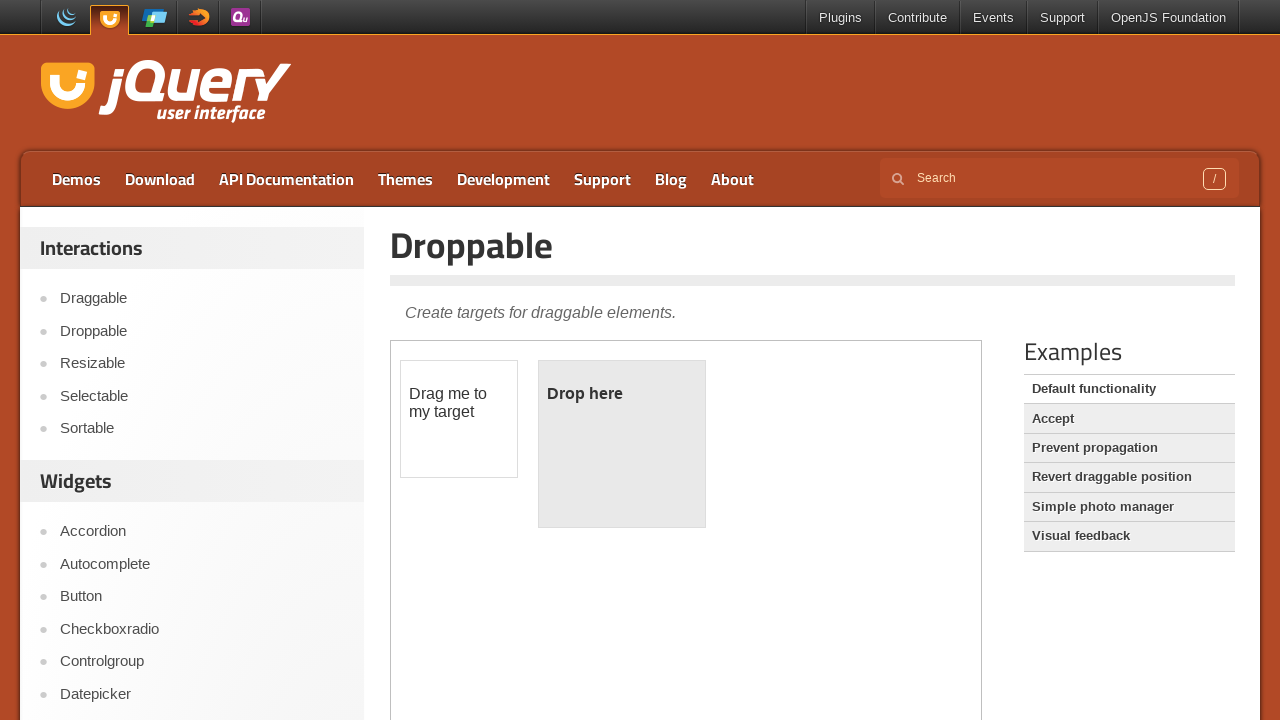

Located the draggable element after page reset
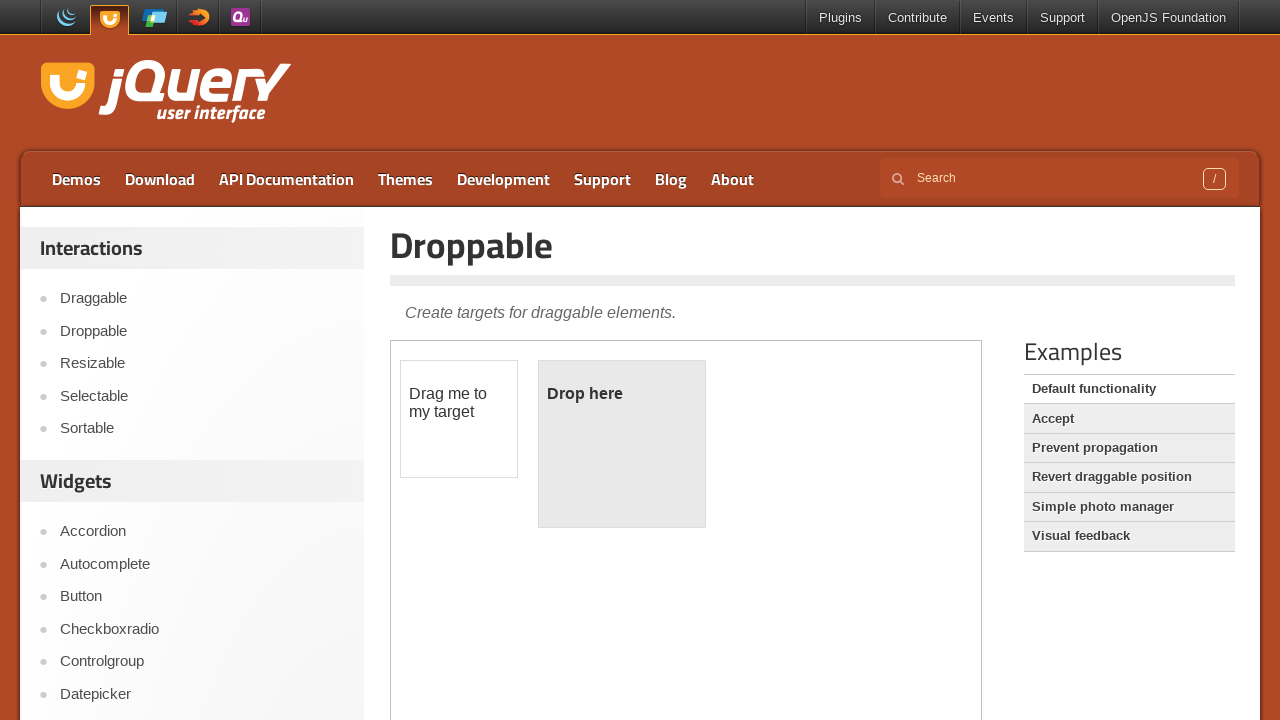

Located the droppable target element after page reset
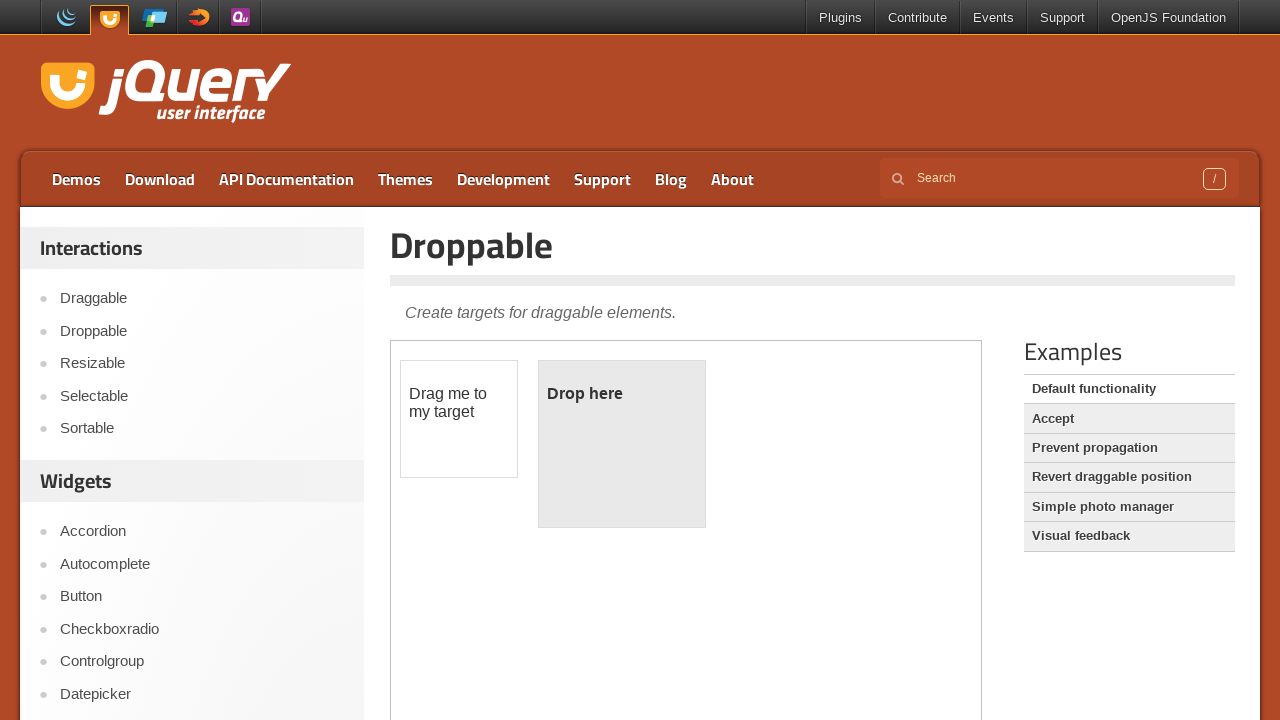

Dragged the draggable element onto the droppable target for the second time at (622, 444)
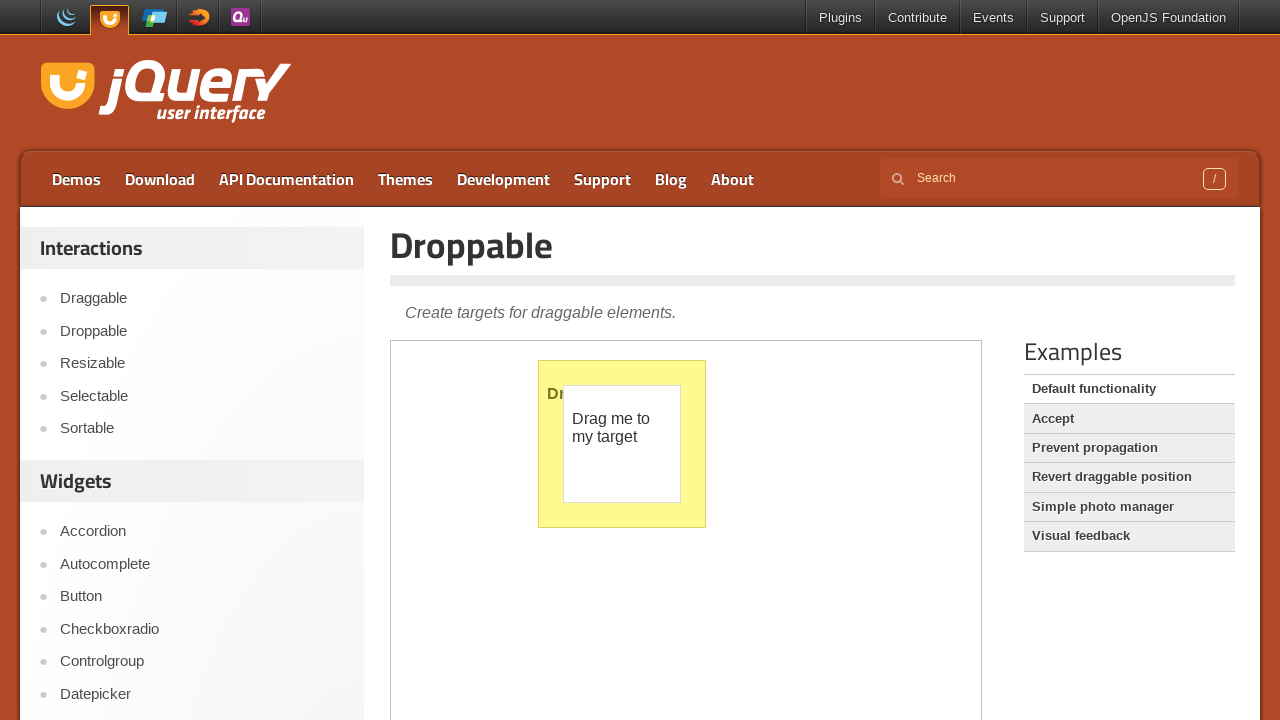

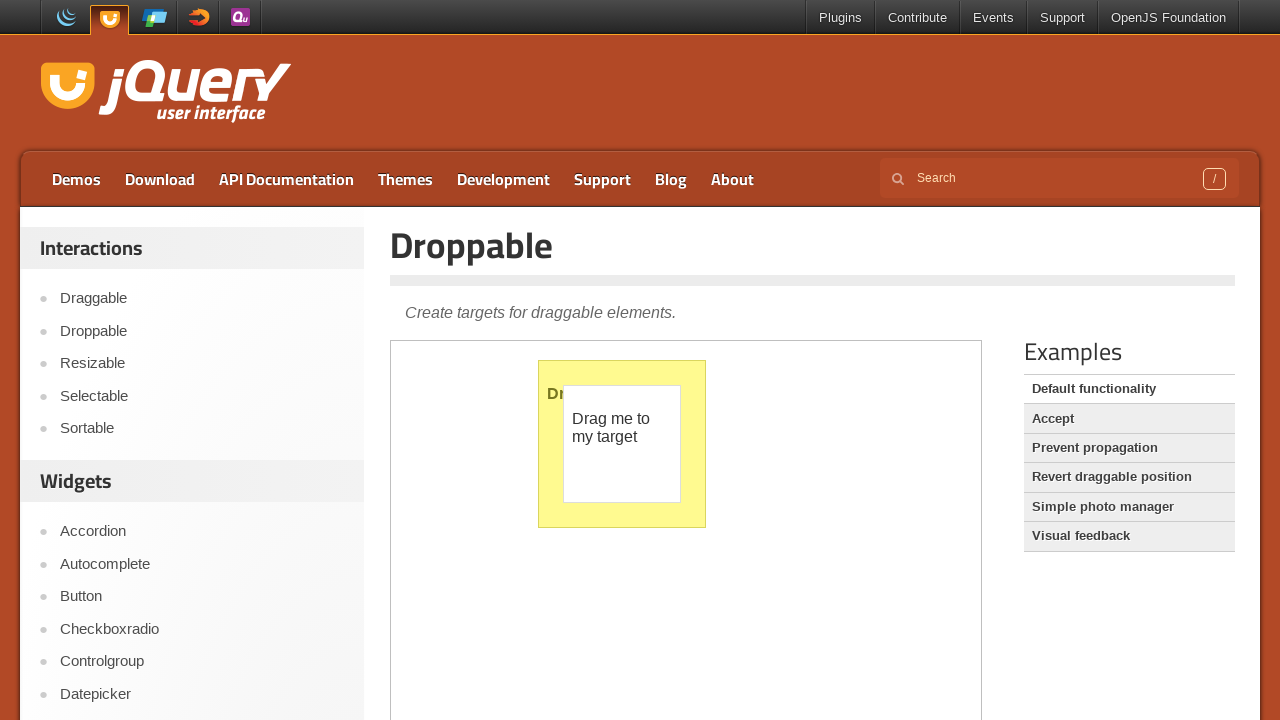